Tests an interactive exercise page by waiting for a price to reach $100, clicking a book button, calculating a mathematical answer based on a displayed value, and submitting the solution

Starting URL: http://suninjuly.github.io/explicit_wait2.html

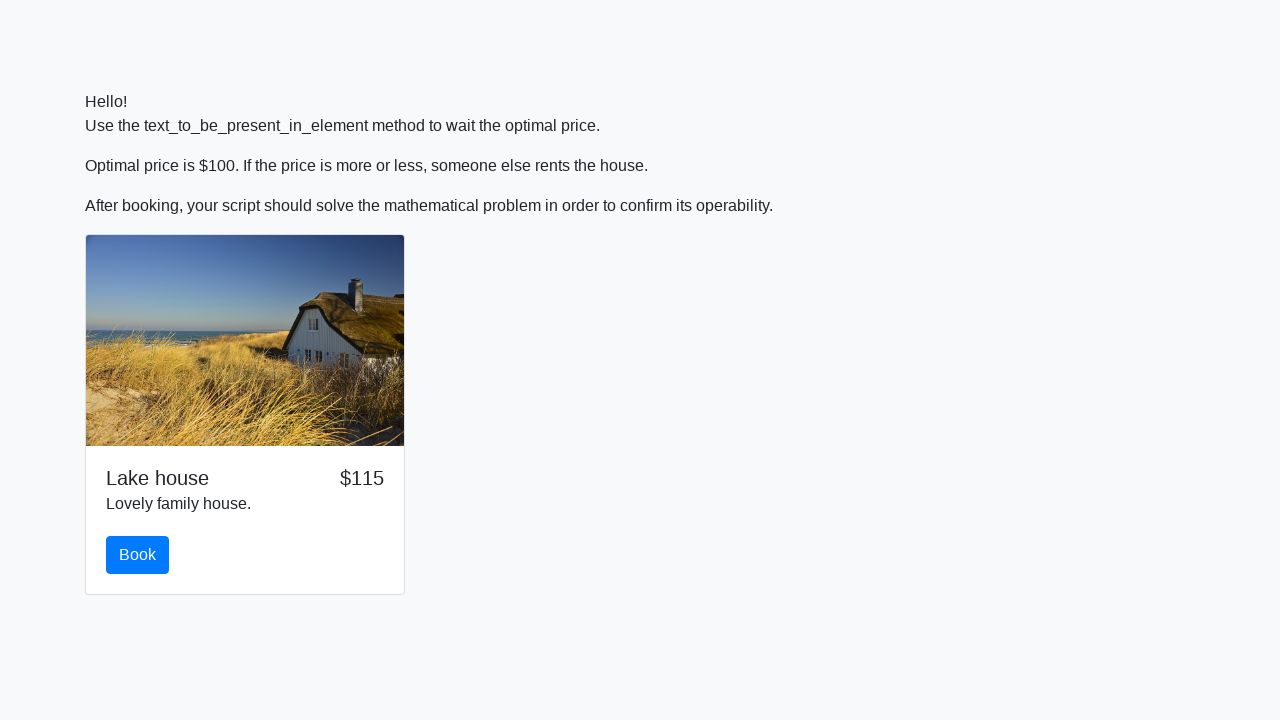

Waited for price to reach $100
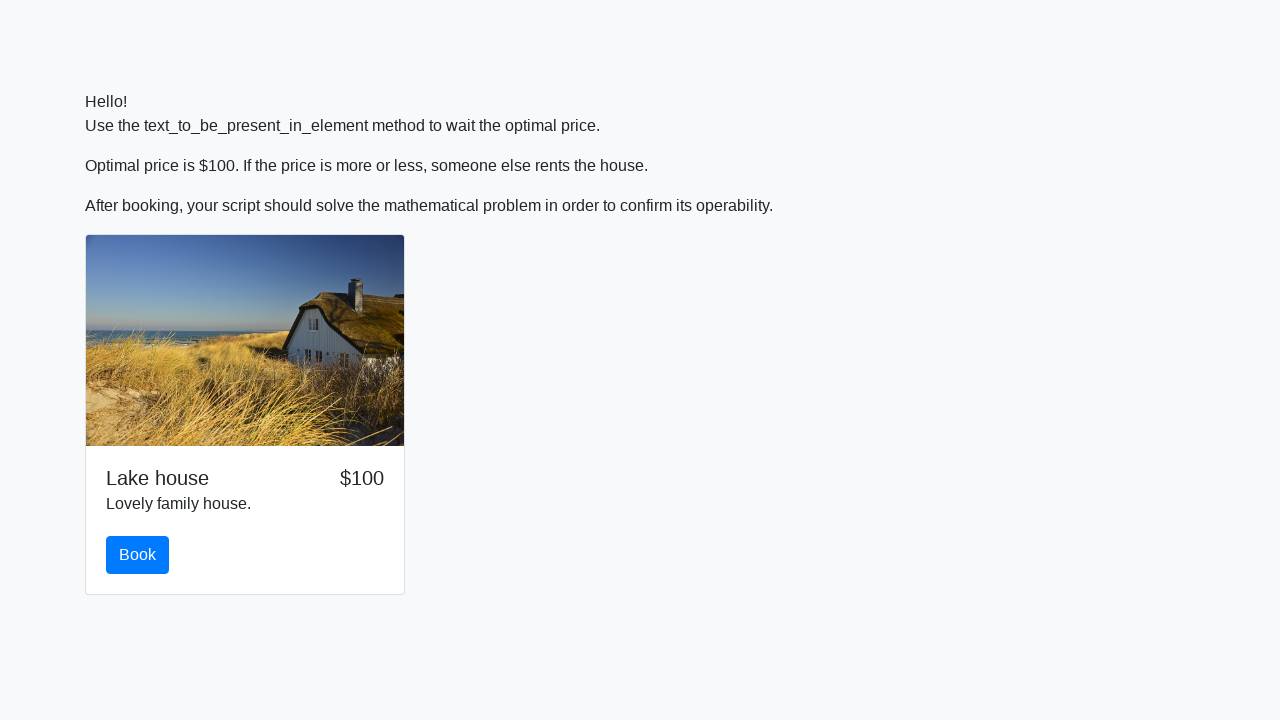

Clicked the book button at (138, 555) on #book
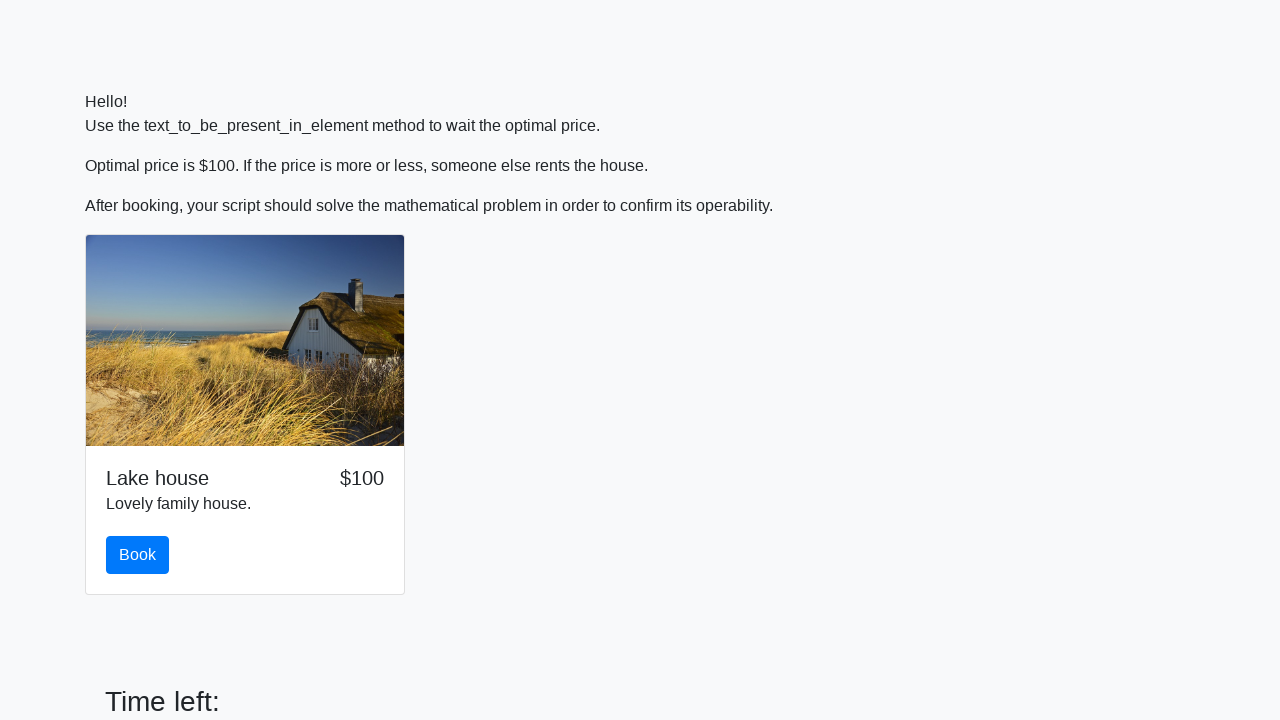

Retrieved x value from page: 111
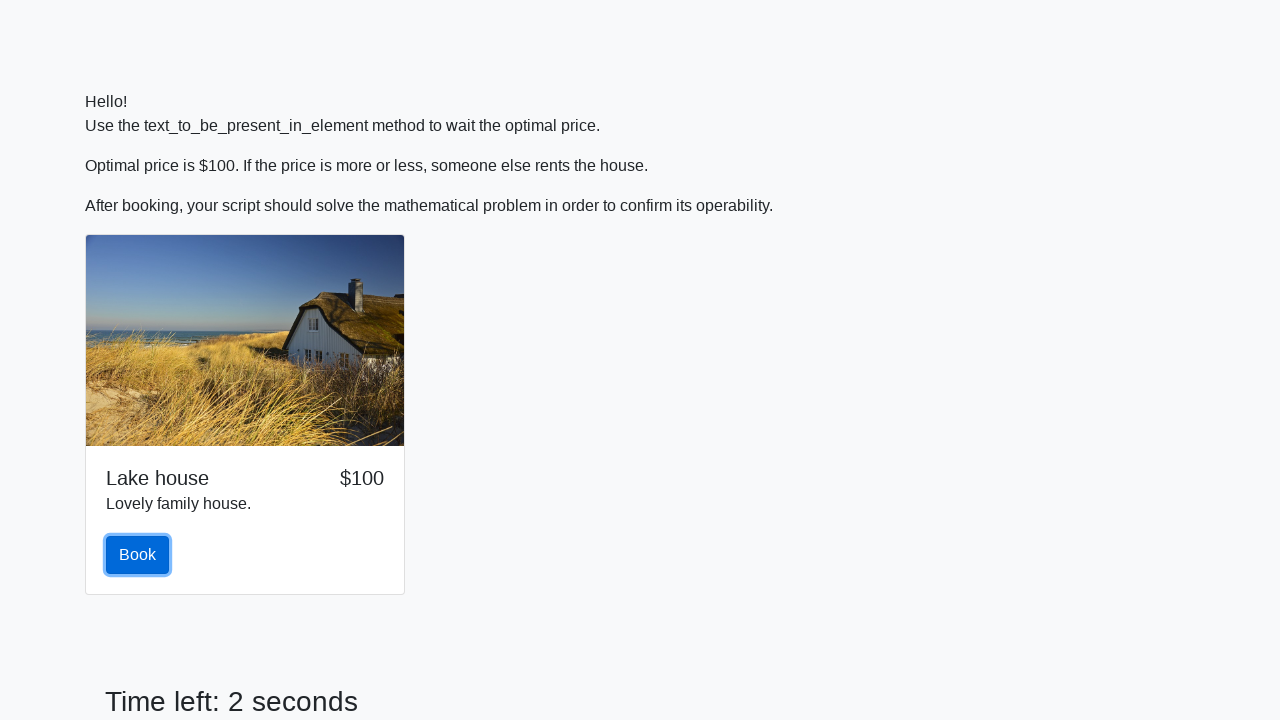

Calculated answer using formula: y = 2.3393621867212846
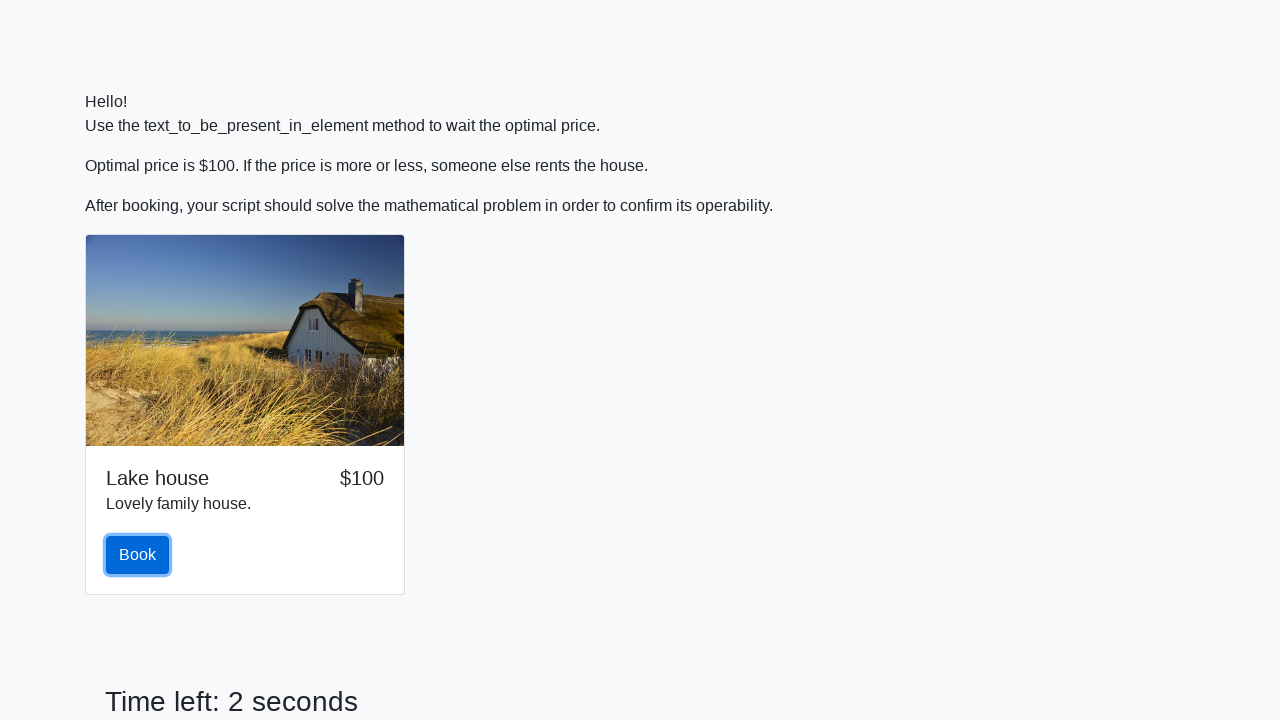

Filled answer field with calculated value: 2.3393621867212846 on #answer
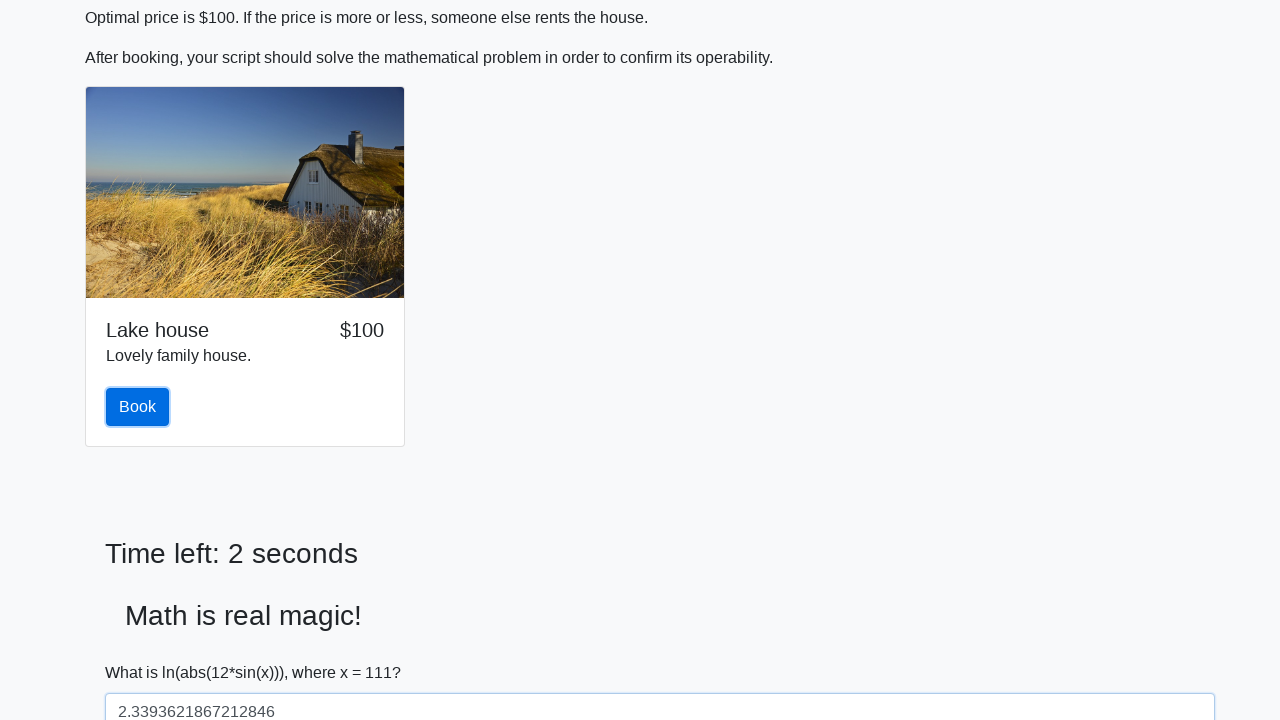

Clicked solve button to submit answer at (143, 651) on #solve
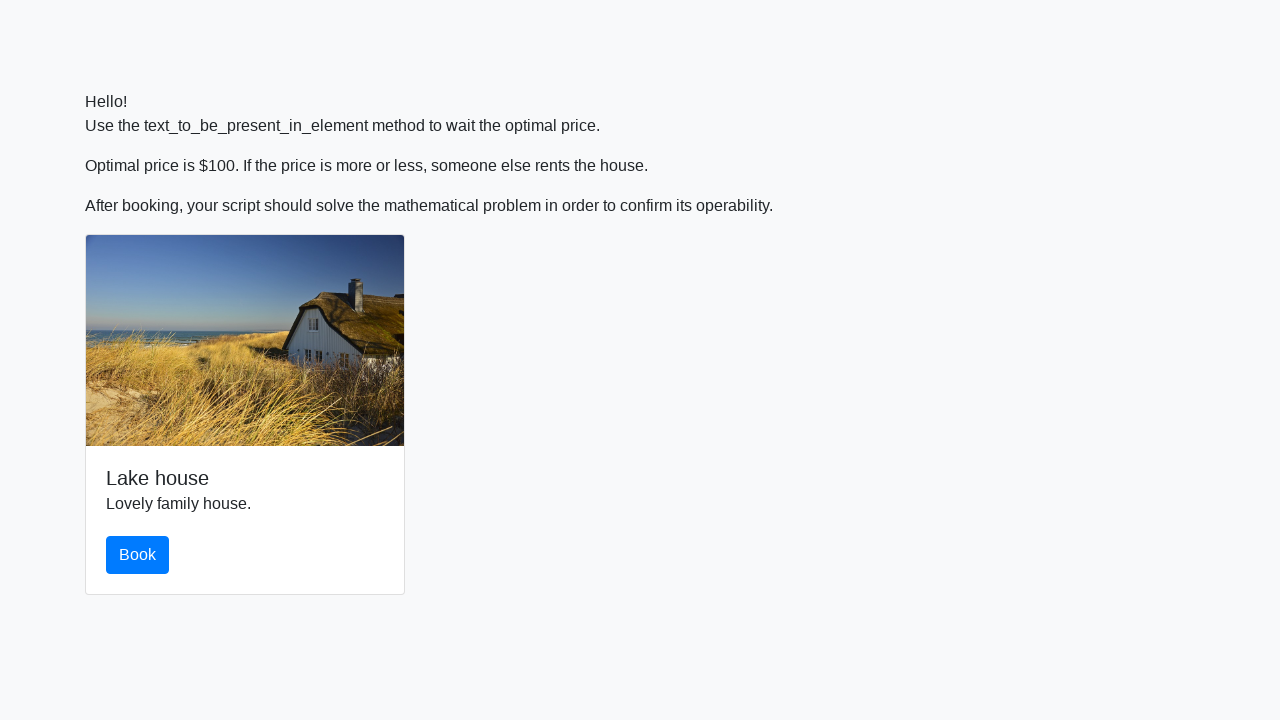

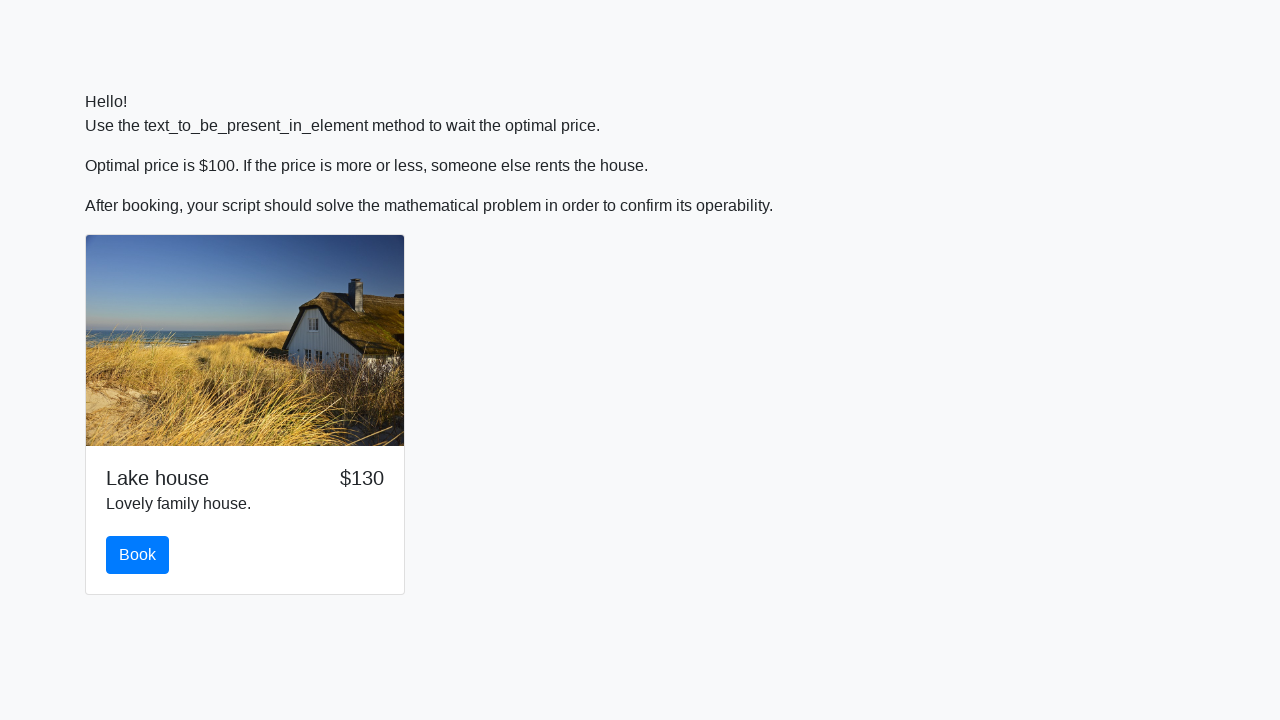